Clicks on a textbox, clears it, types text, and verifies the value was entered correctly

Starting URL: http://saucelabs.com/test/guinea-pig

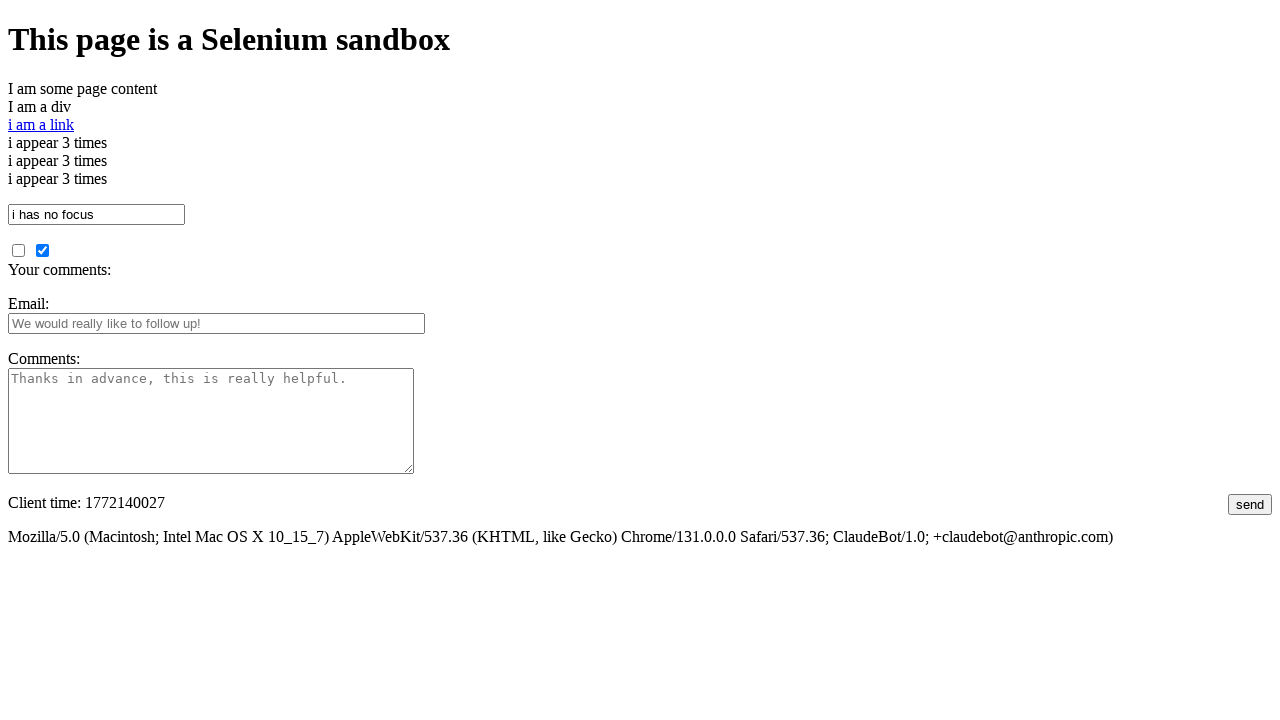

Clicked on the textbox element at (96, 214) on #i_am_a_textbox
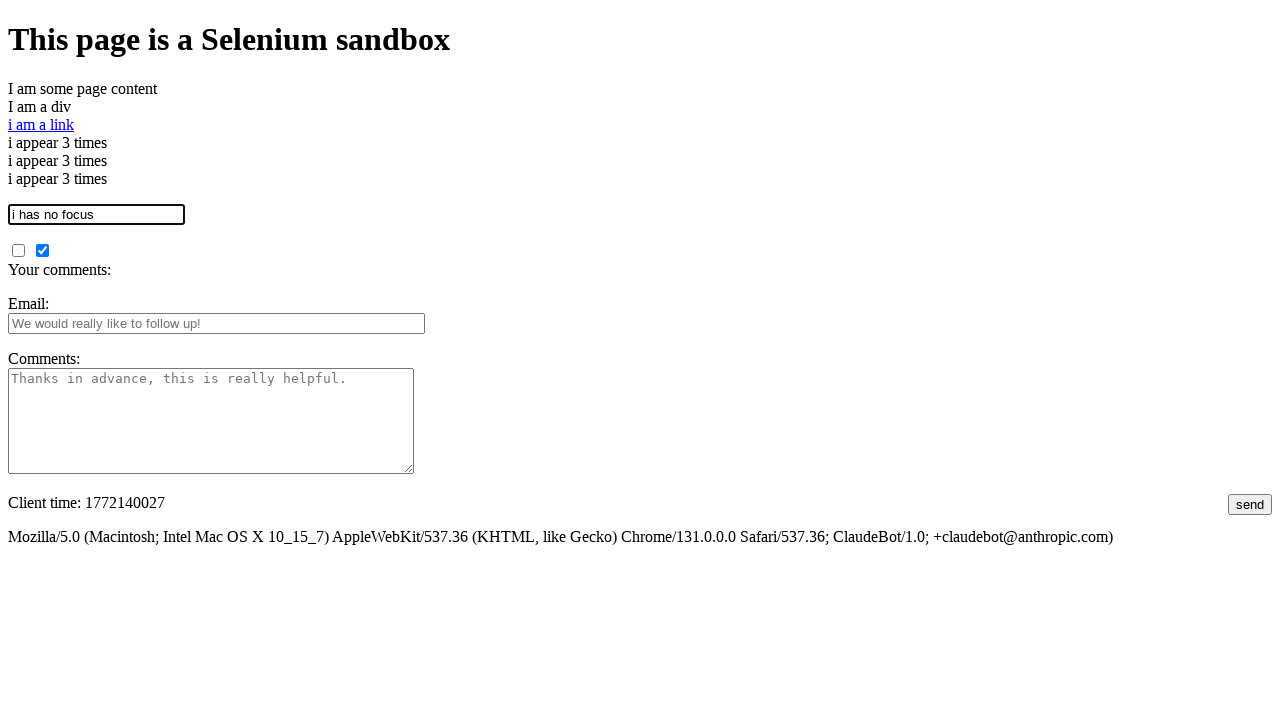

Filled textbox with 'This is some text' on #i_am_a_textbox
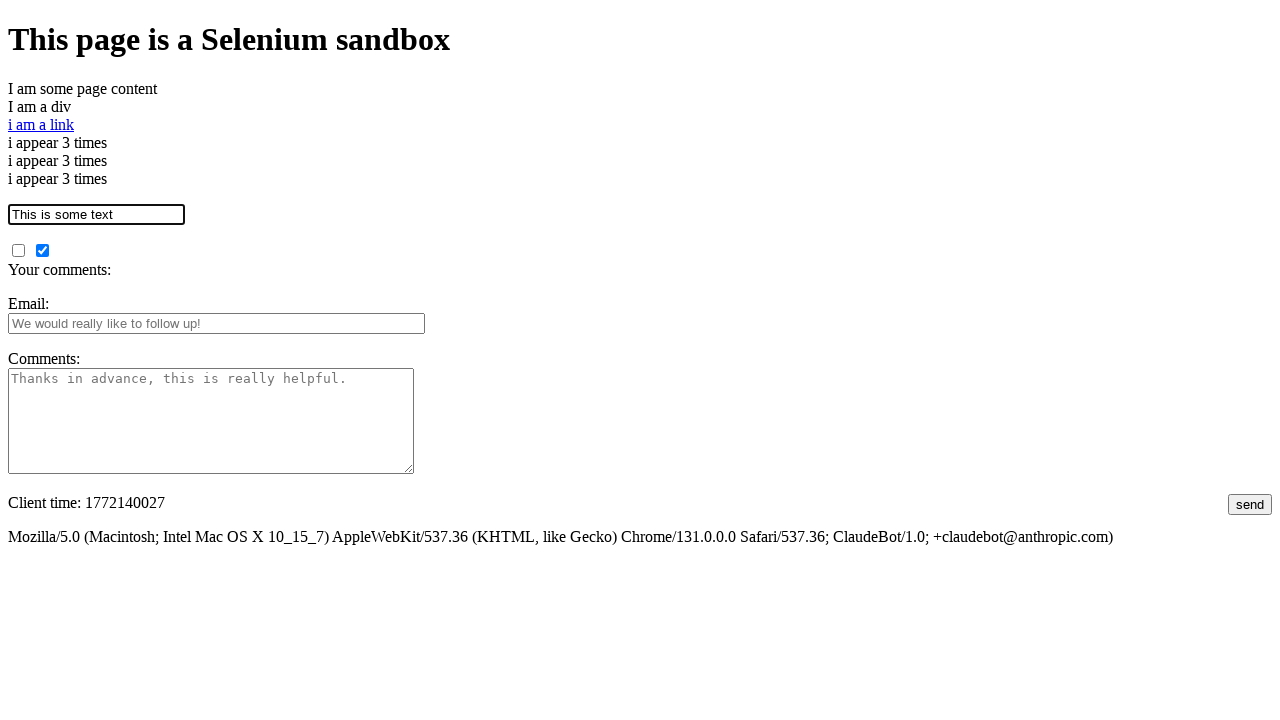

Verified textbox value matches 'This is some text'
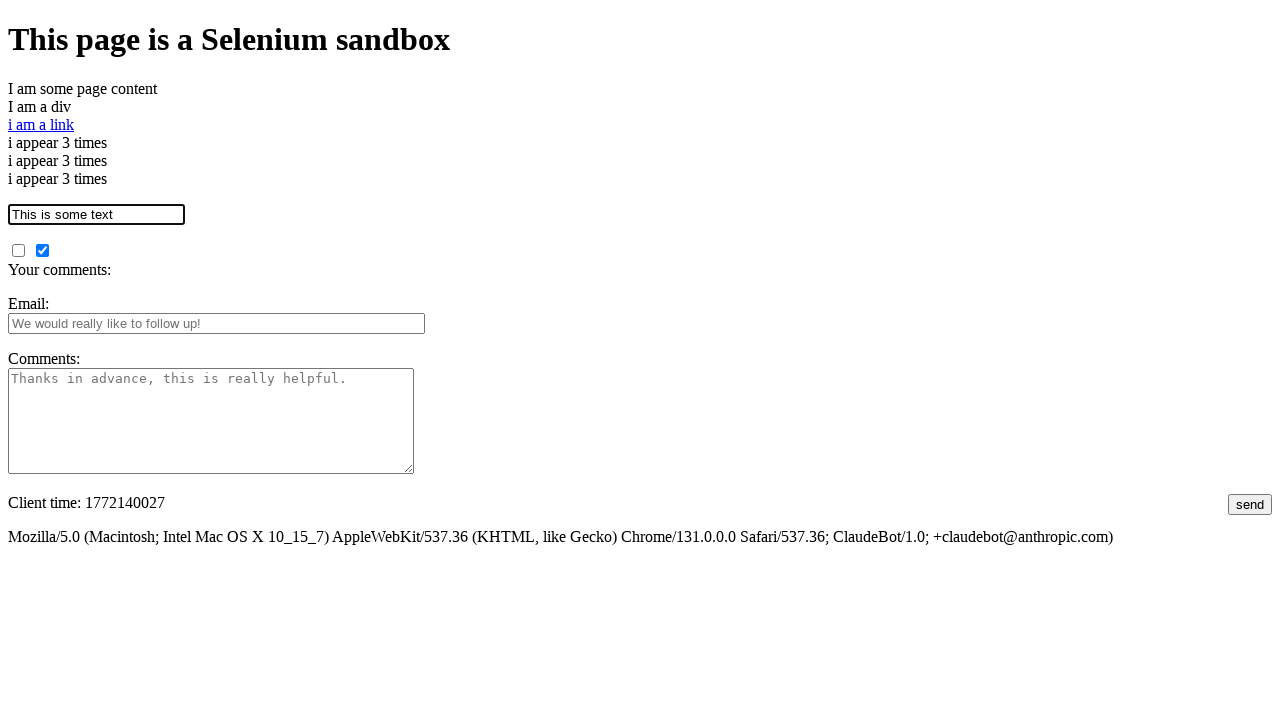

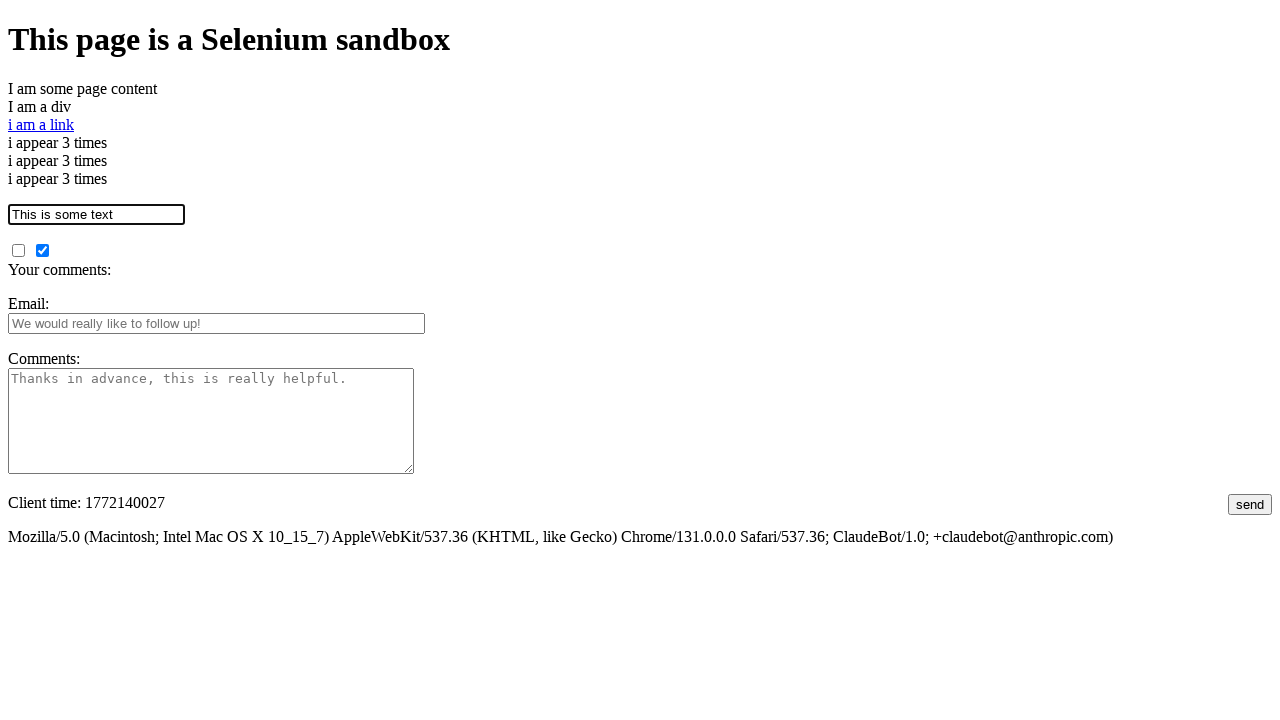